Tests the Formy form page by verifying the page title and filling in first name and last name fields

Starting URL: https://formy-project.herokuapp.com/form

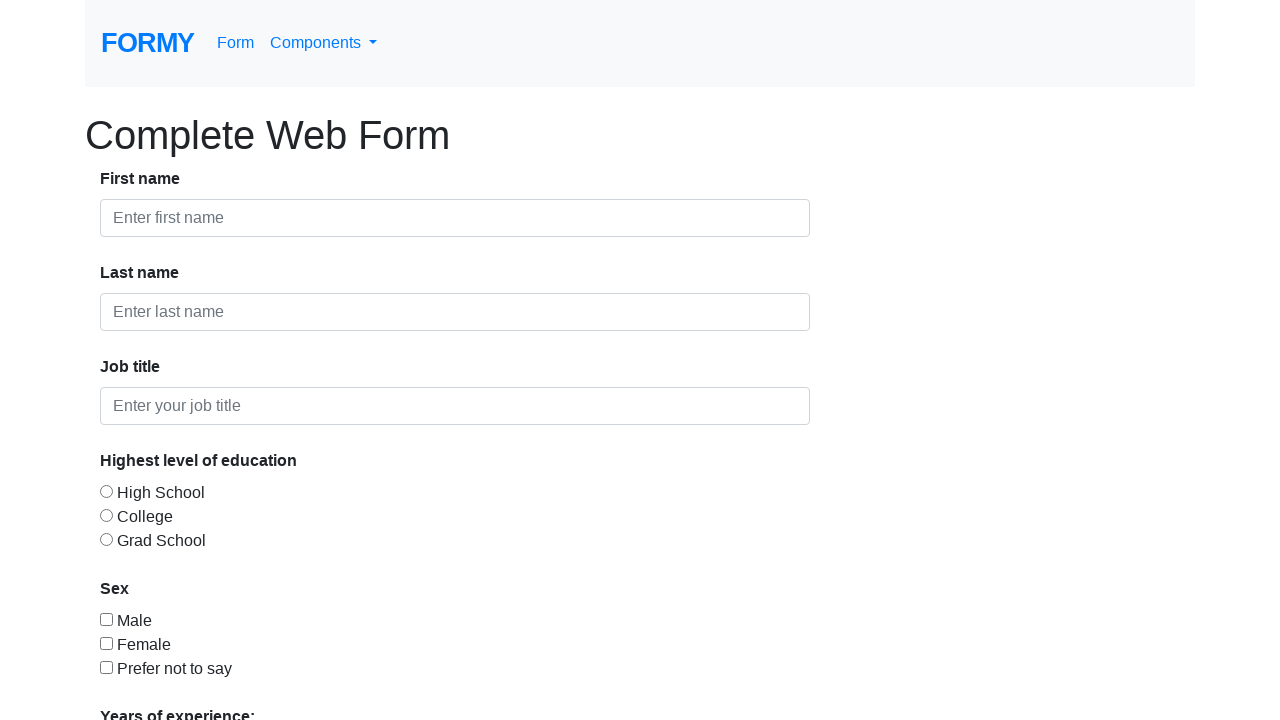

Verified page title is 'Formy'
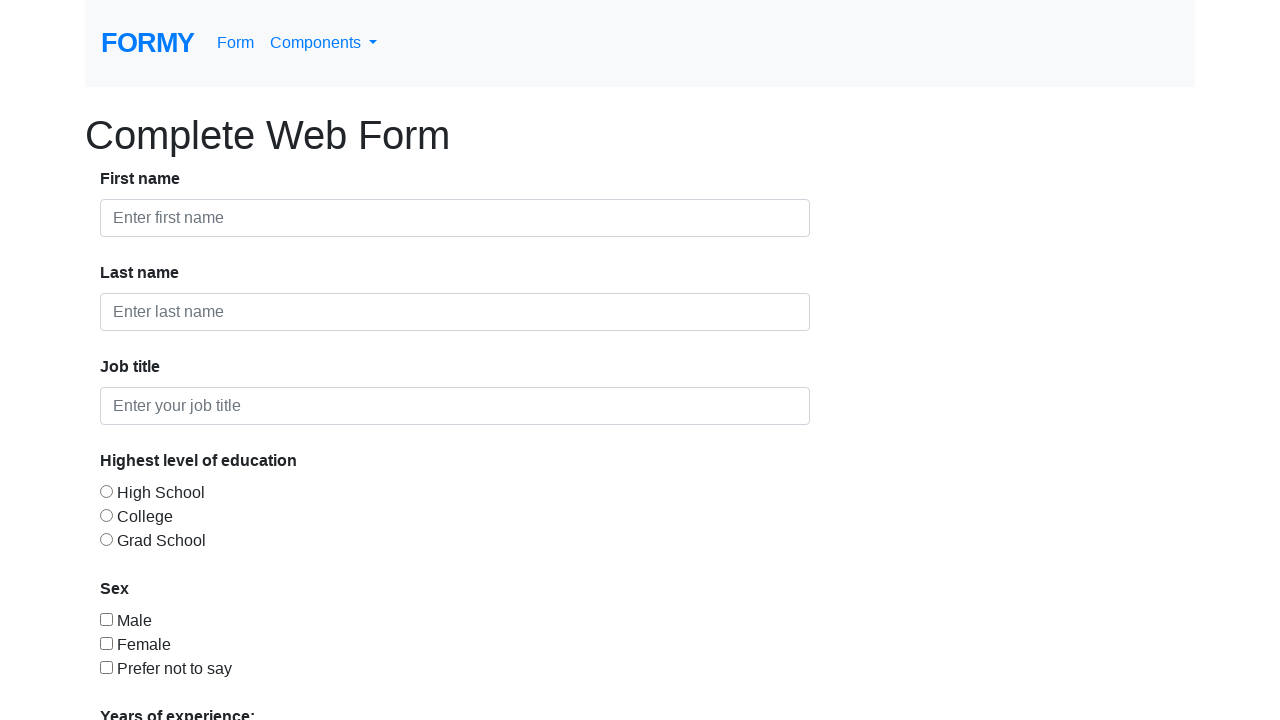

Filled first name field with 'John' on #first-name
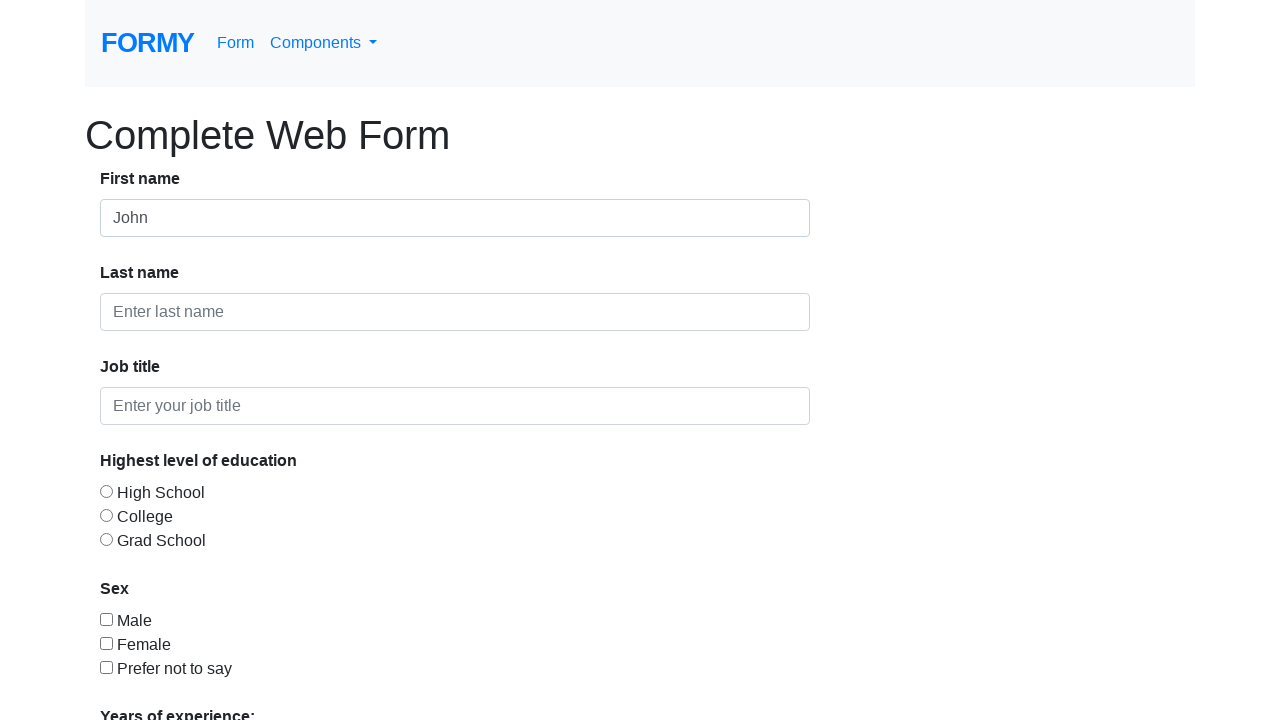

Filled last name field with 'Smith' on #last-name
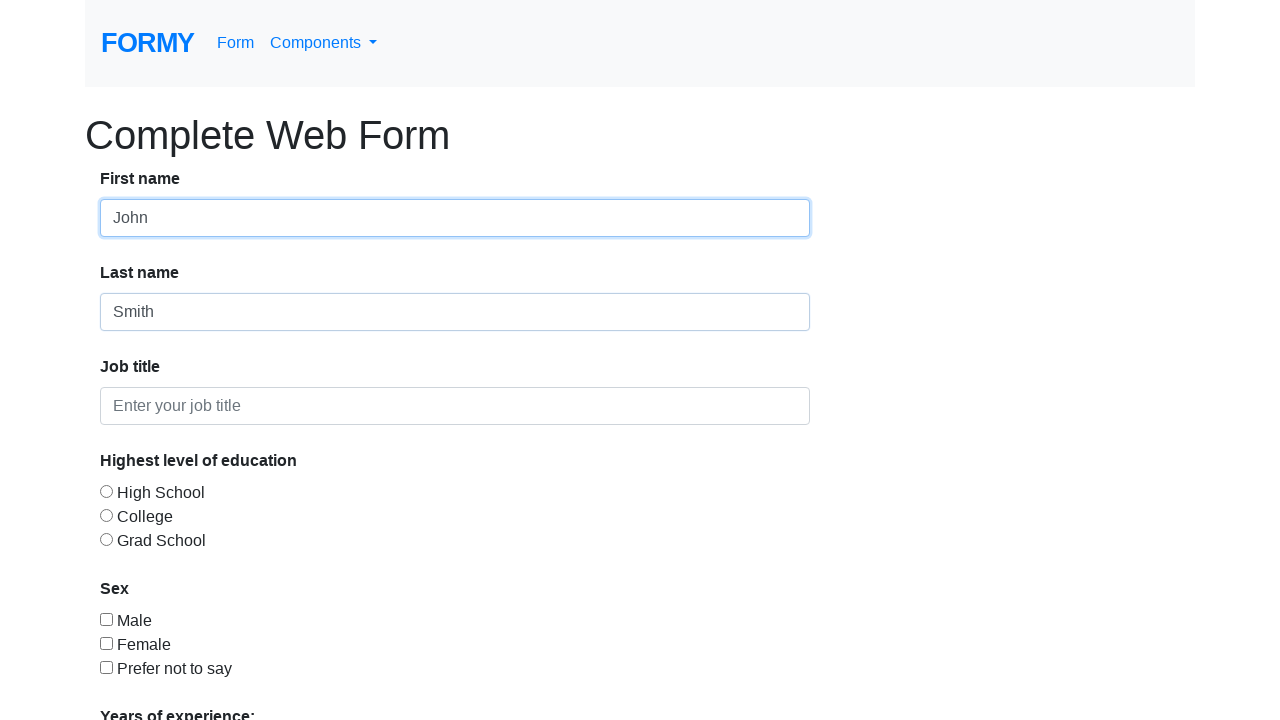

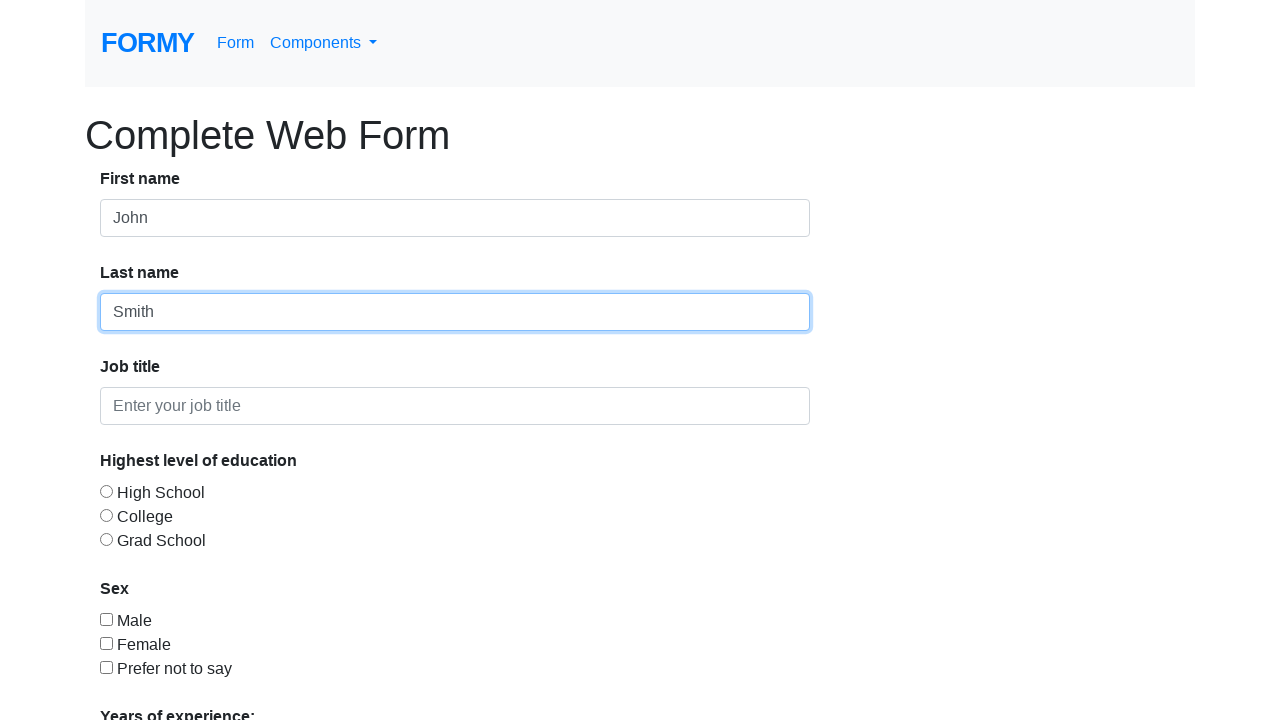